Navigates to a custom sim industries website and clicks on an image element within the hyper container

Starting URL: https://custom.gomezsimindustries.com/

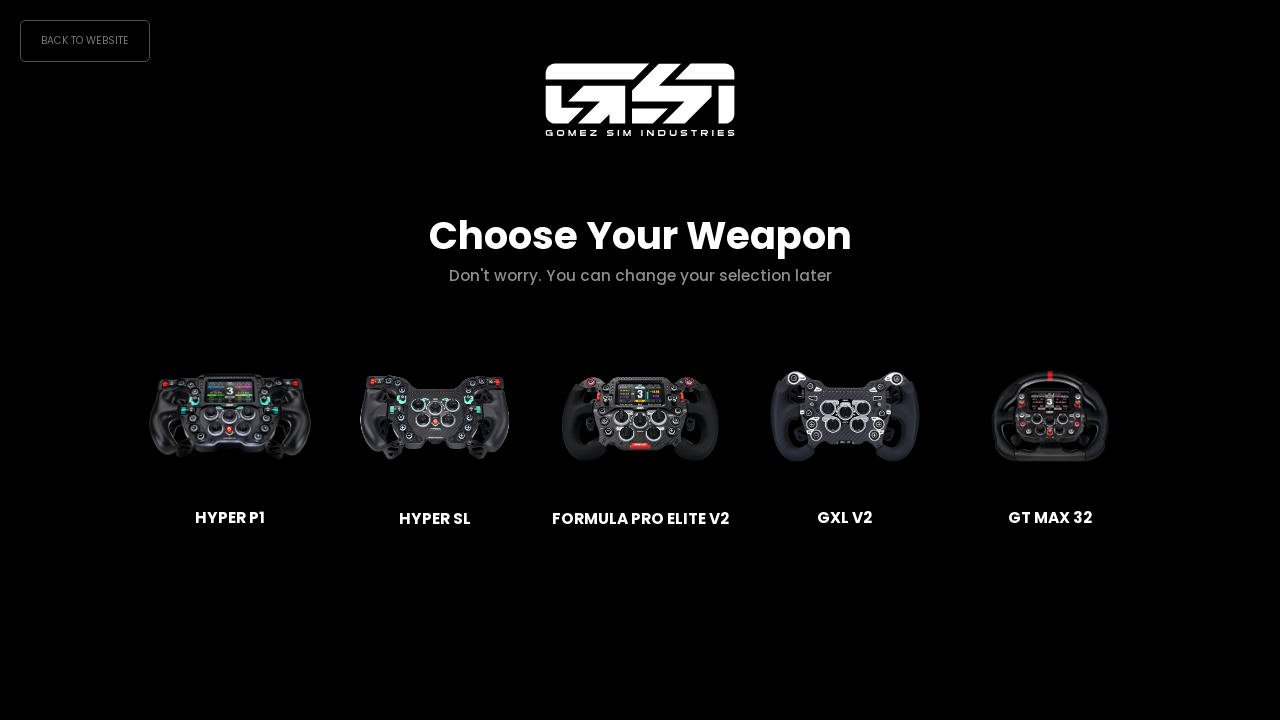

Navigated to custom Gomez Sim Industries website
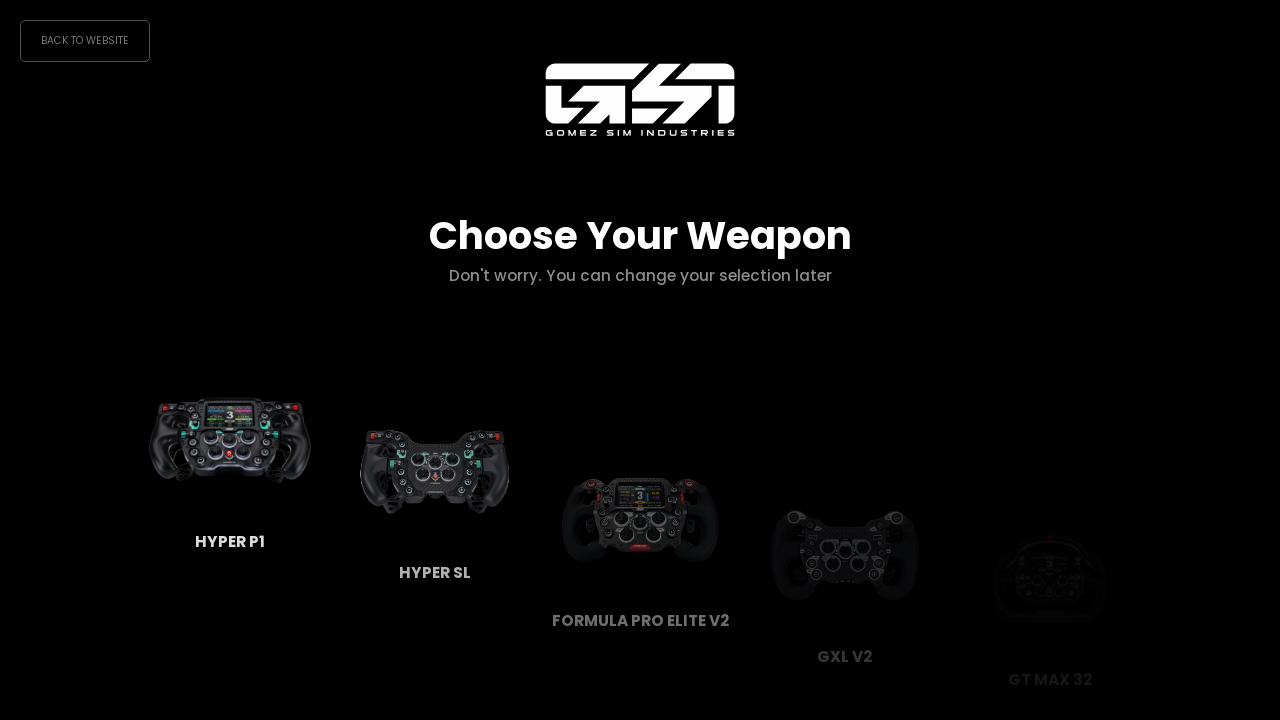

Clicked on image element within the hyper container at (230, 417) on #hyper >> internal:role=img
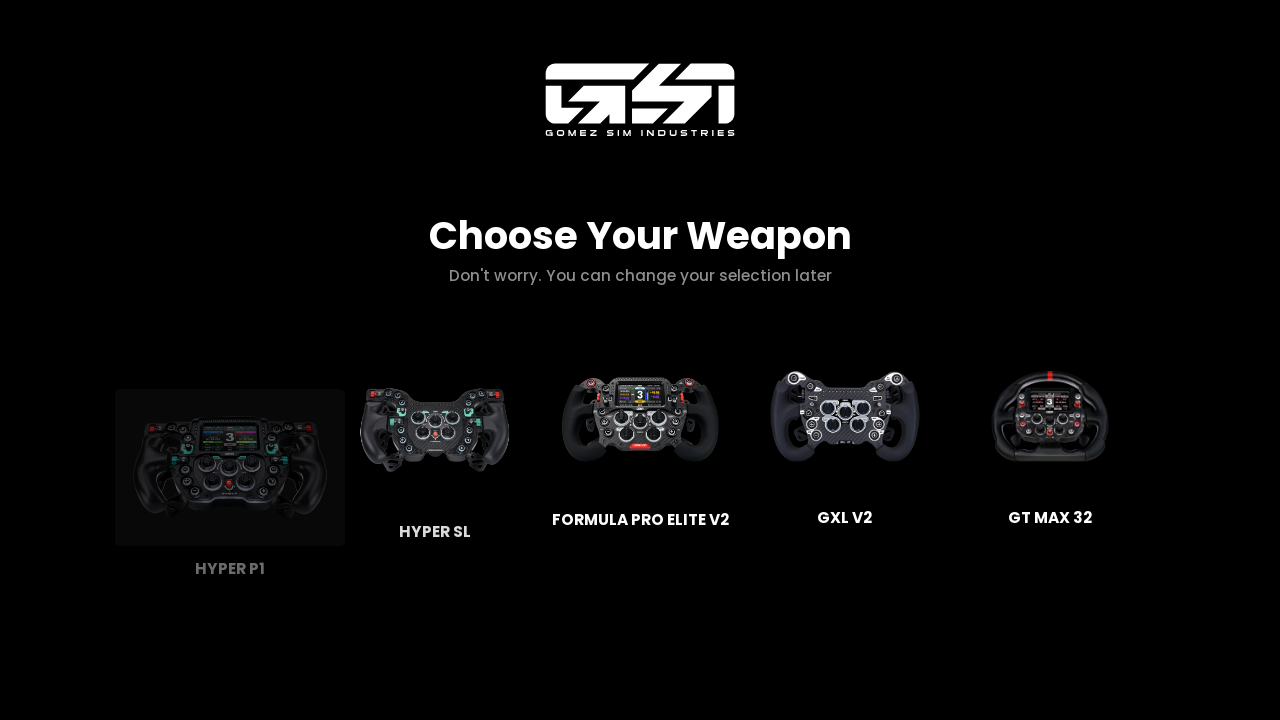

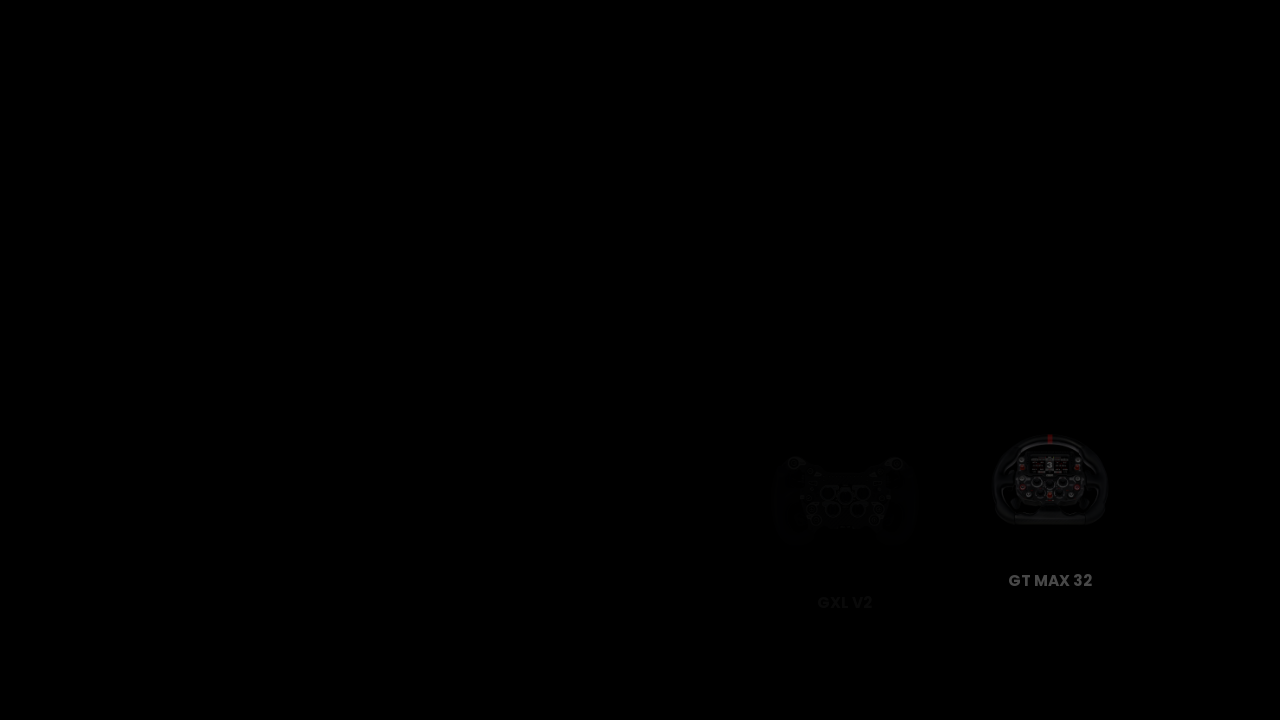